Tests JavaScript alert handling by triggering three types of alerts (basic alert, confirm dialog, and prompt dialog), interacting with each one by accepting, dismissing, and entering text respectively.

Starting URL: https://the-internet.herokuapp.com/javascript_alerts

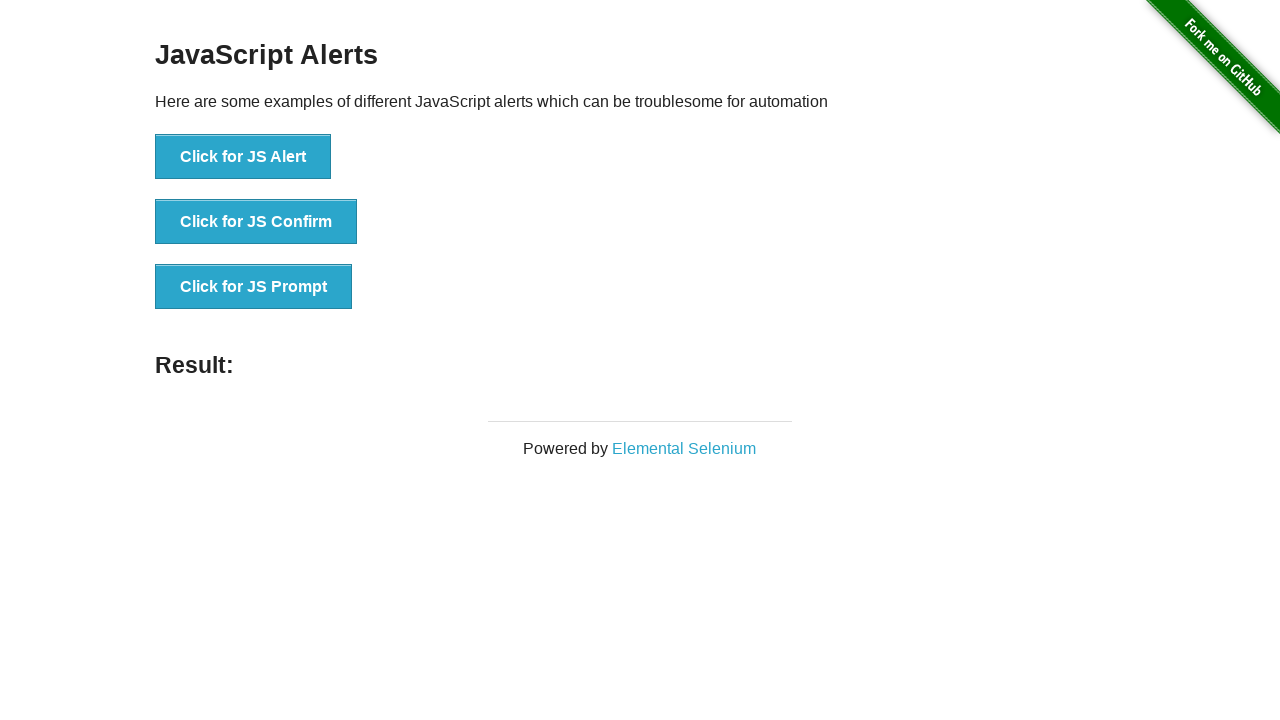

Clicked the JS Alert button at (243, 157) on xpath=//button[@onclick='jsAlert()']
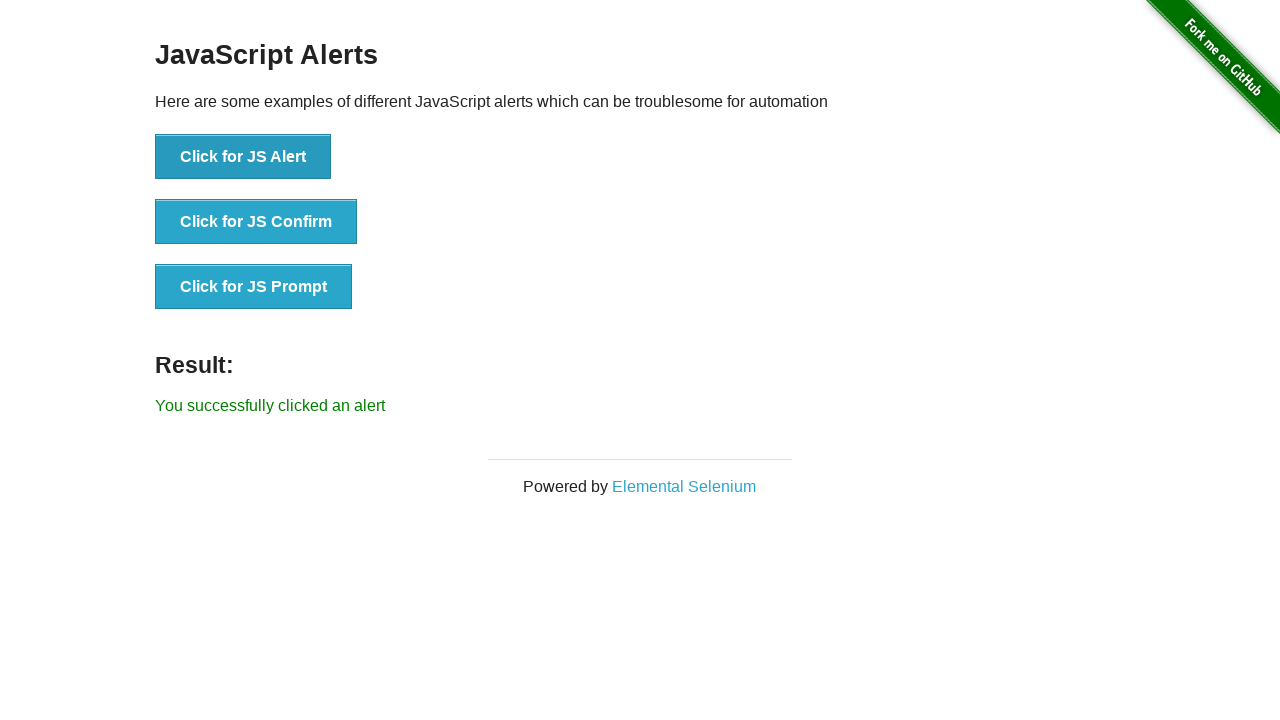

Set up dialog handler to accept alert
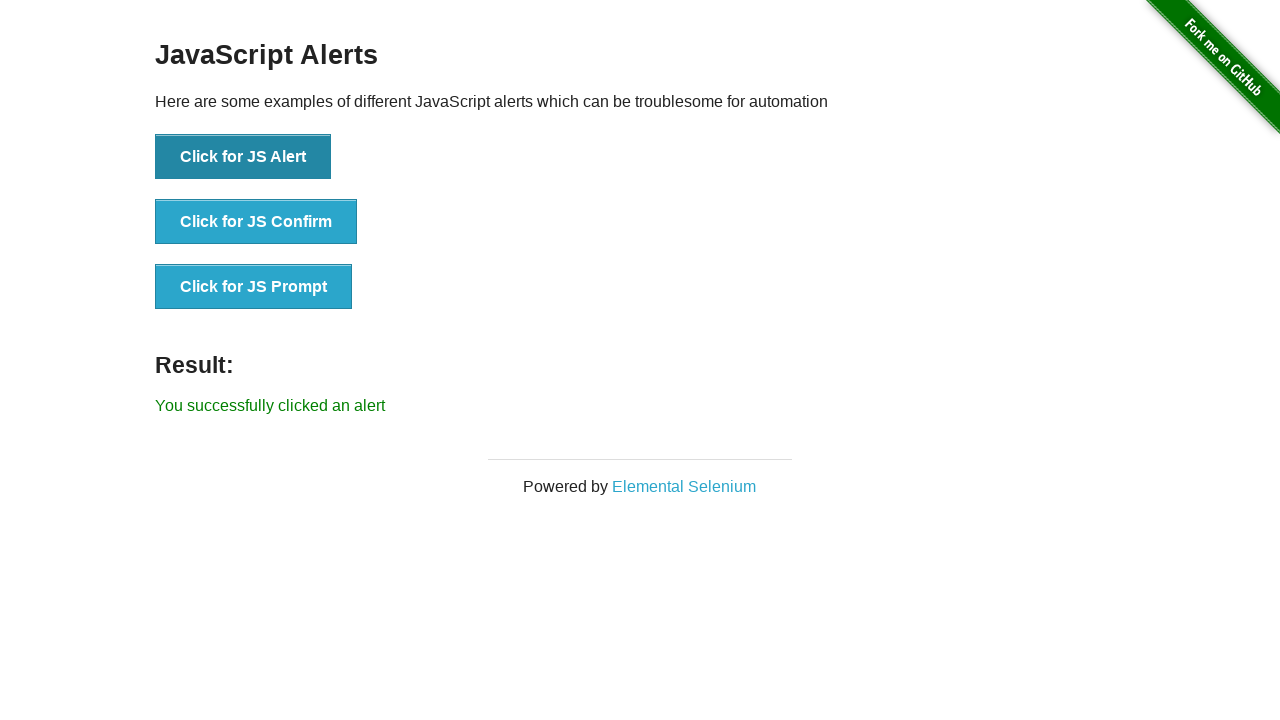

Waited for alert to be processed
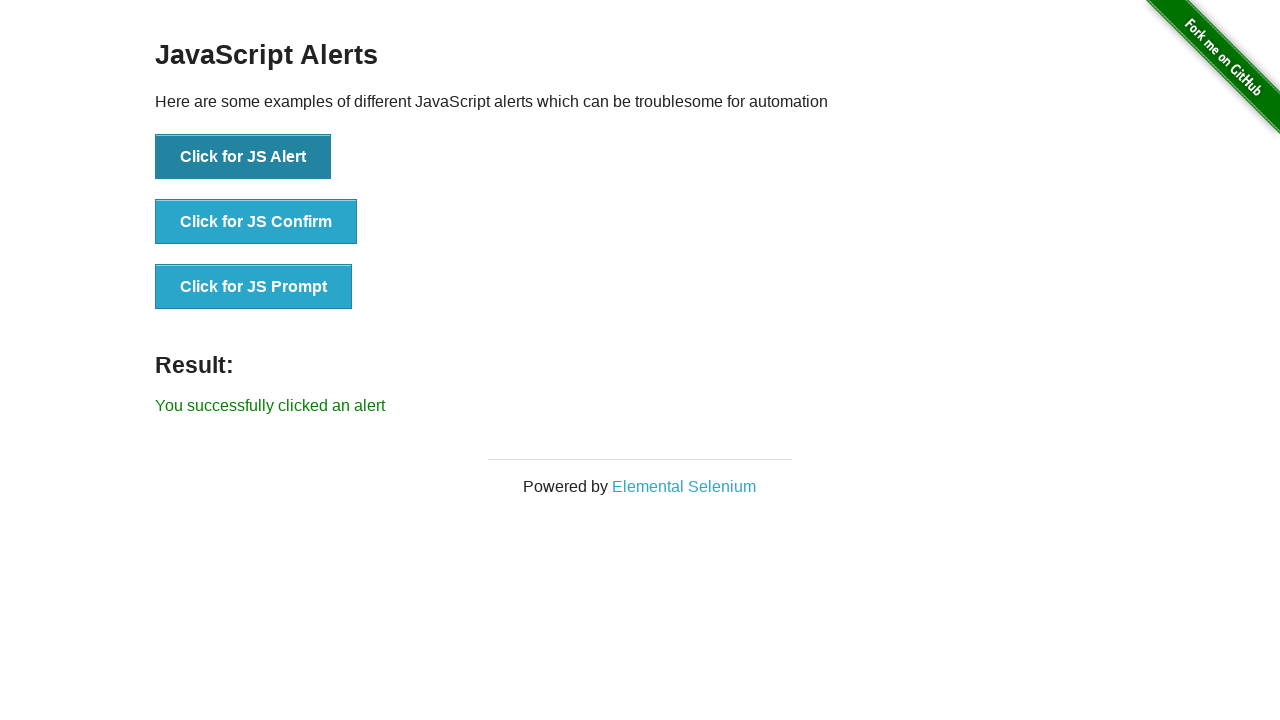

Clicked the JS Confirm button at (256, 222) on xpath=//button[@onclick='jsConfirm()']
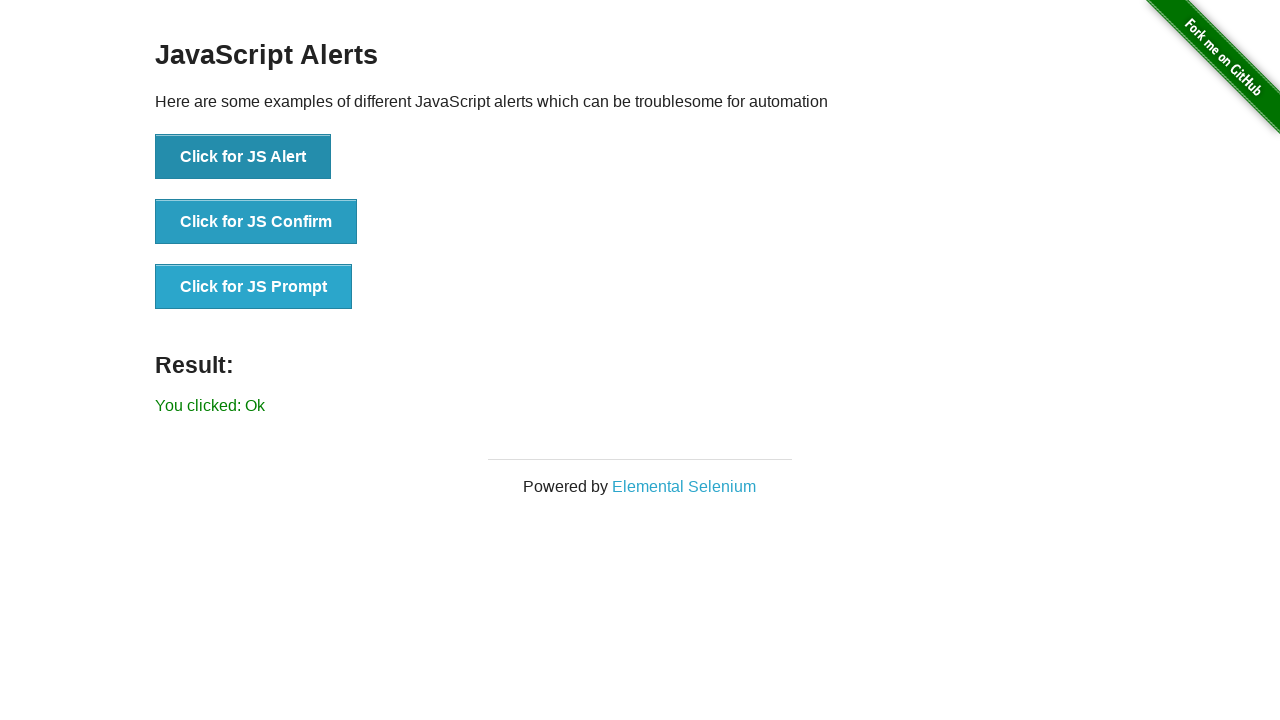

Set up dialog handler to dismiss confirm dialog
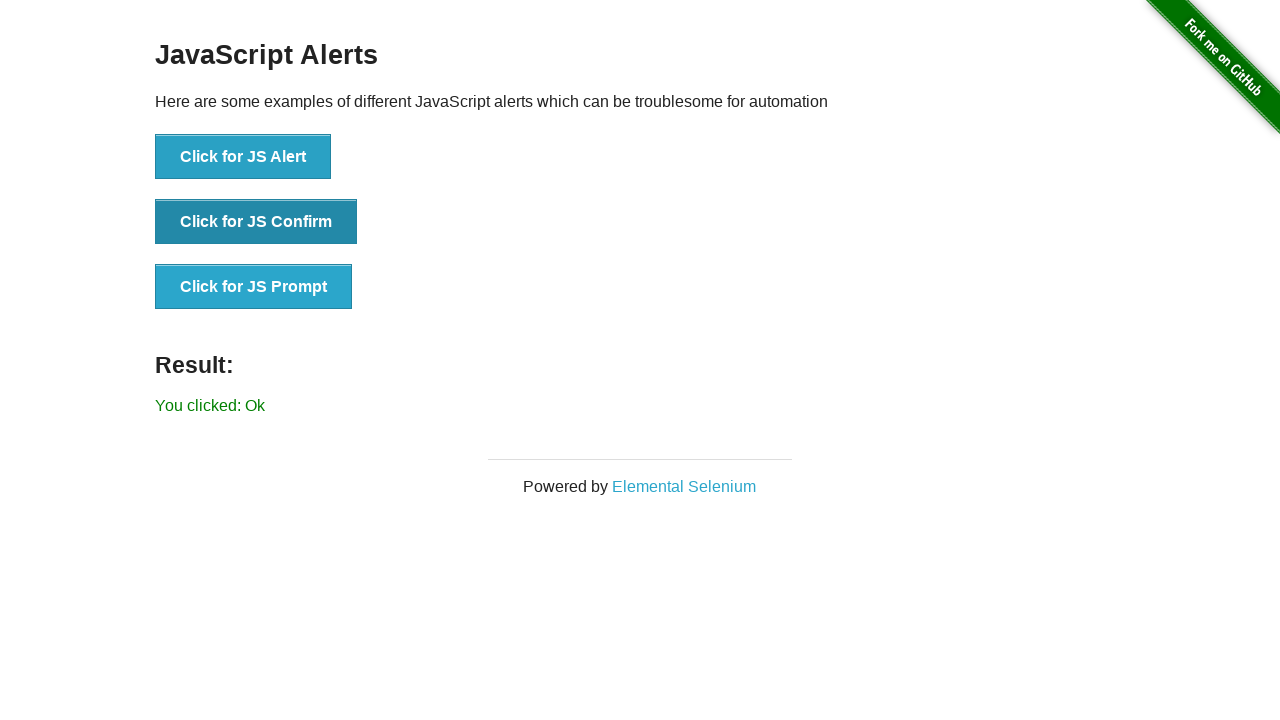

Waited for confirm dialog to be dismissed
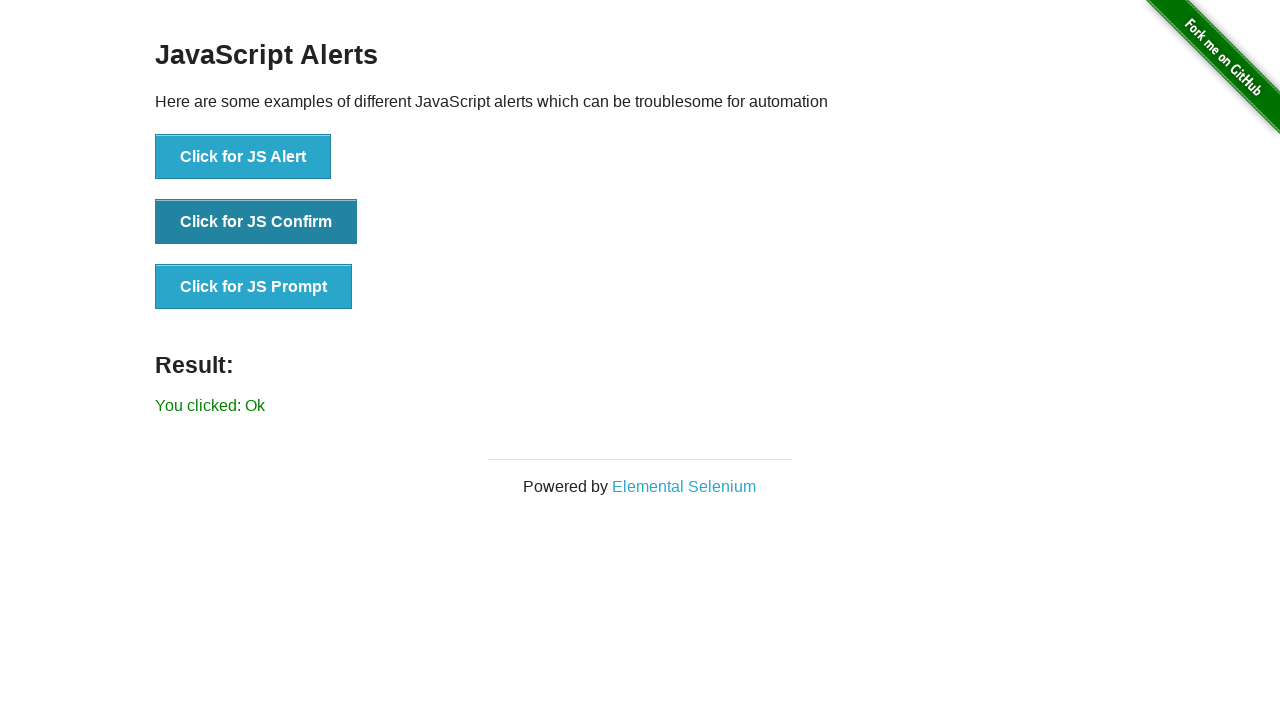

Set up dialog handler to accept prompt with text 'Ave Maria'
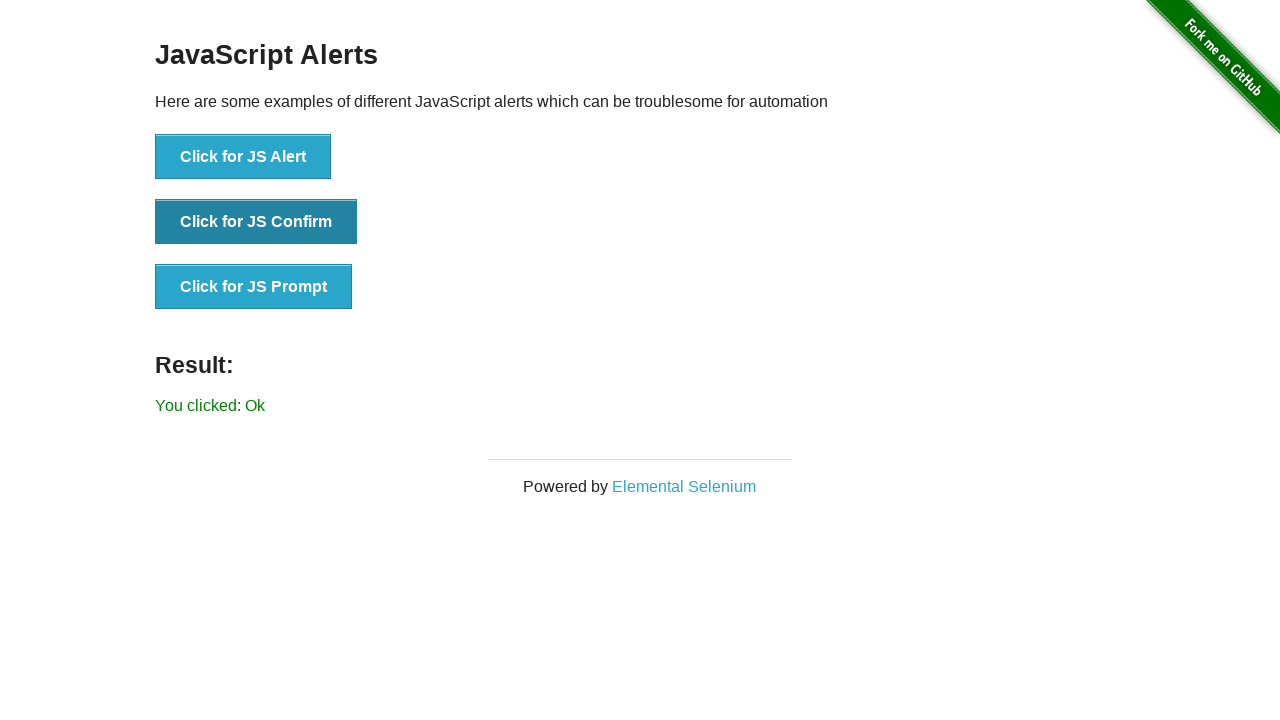

Clicked the JS Prompt button at (254, 287) on xpath=//button[@onclick='jsPrompt()']
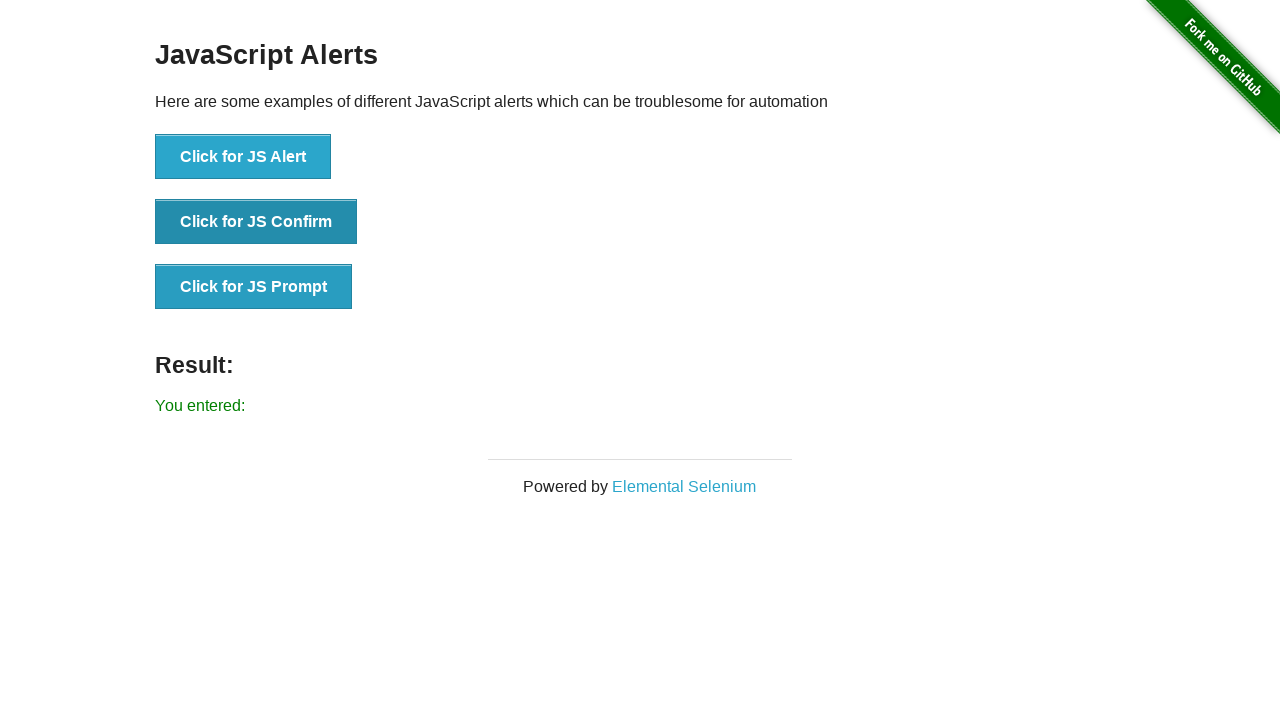

Waited for prompt to be processed with entered text
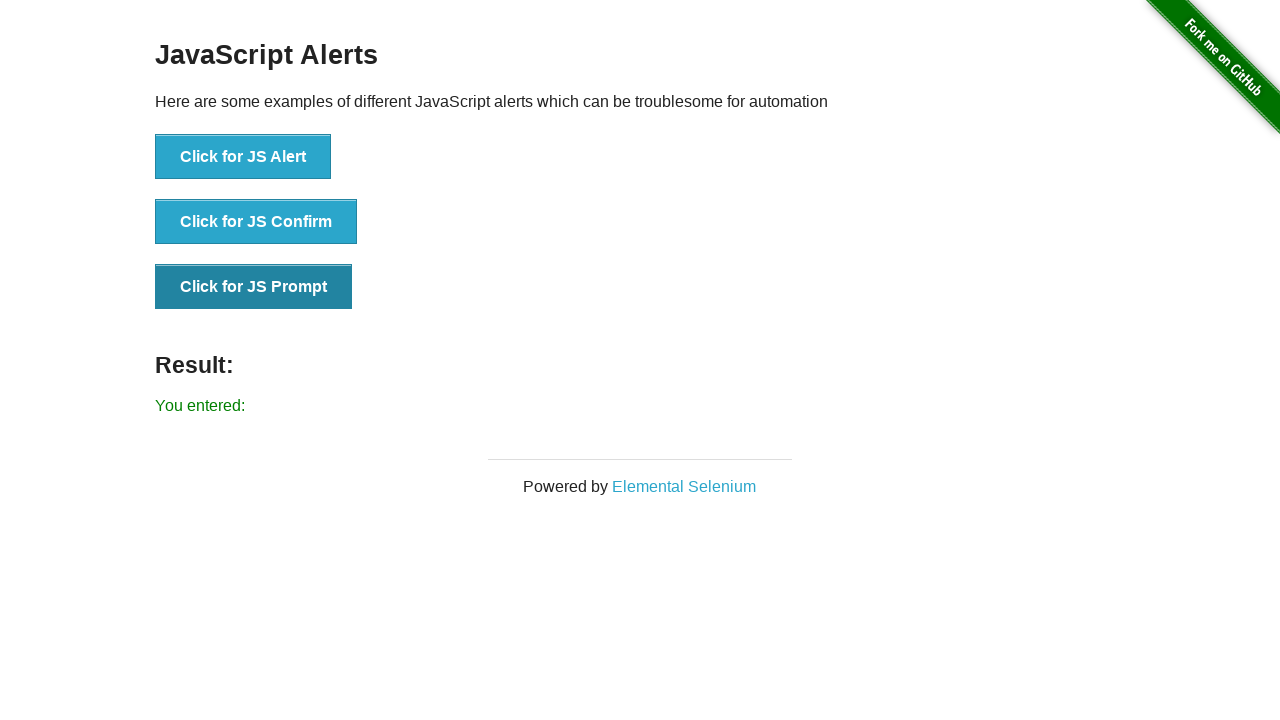

Verified that result element is displayed with the entered prompt text
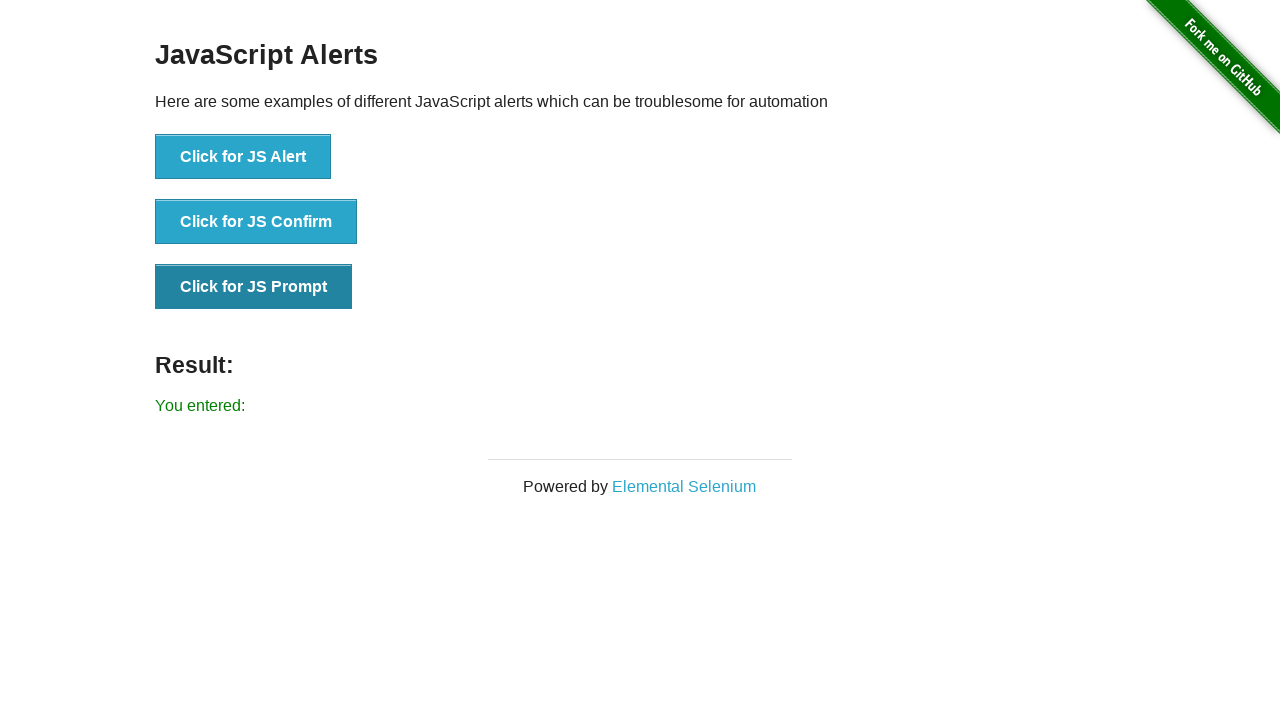

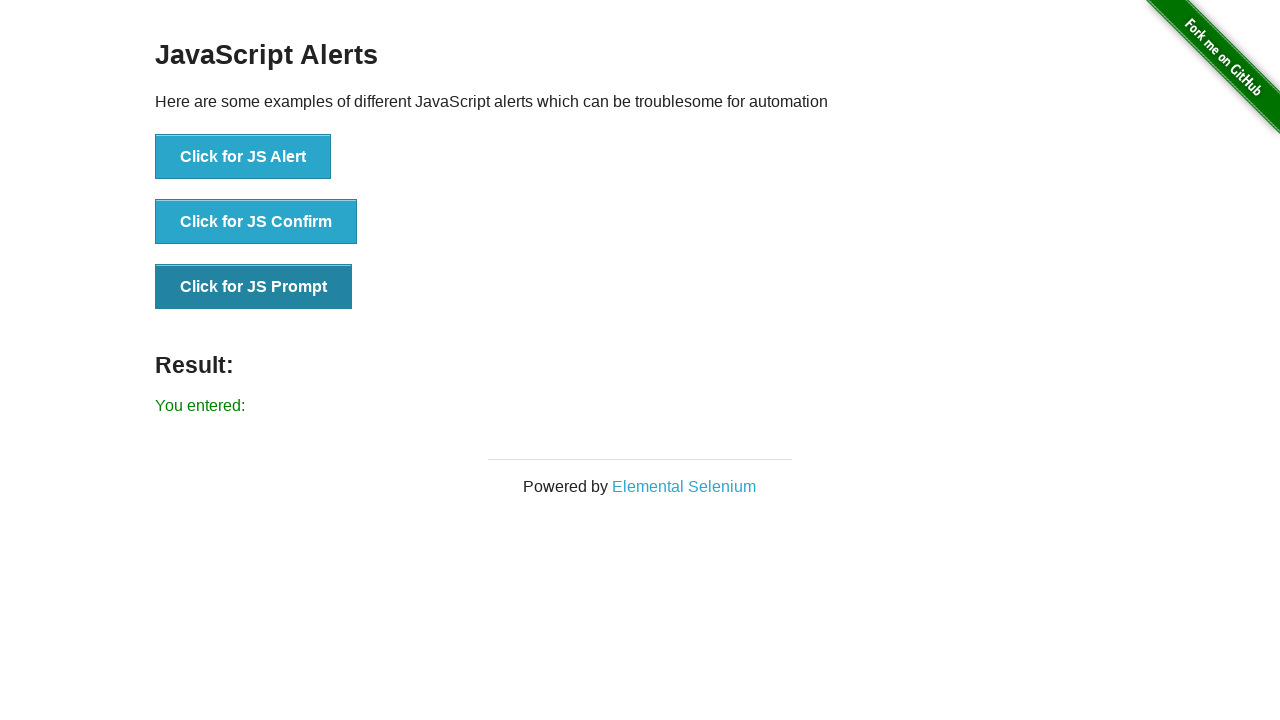